Tests the Flipkart search functionality by checking if the search field is displayed and then entering a search query

Starting URL: https://www.flipkart.com/

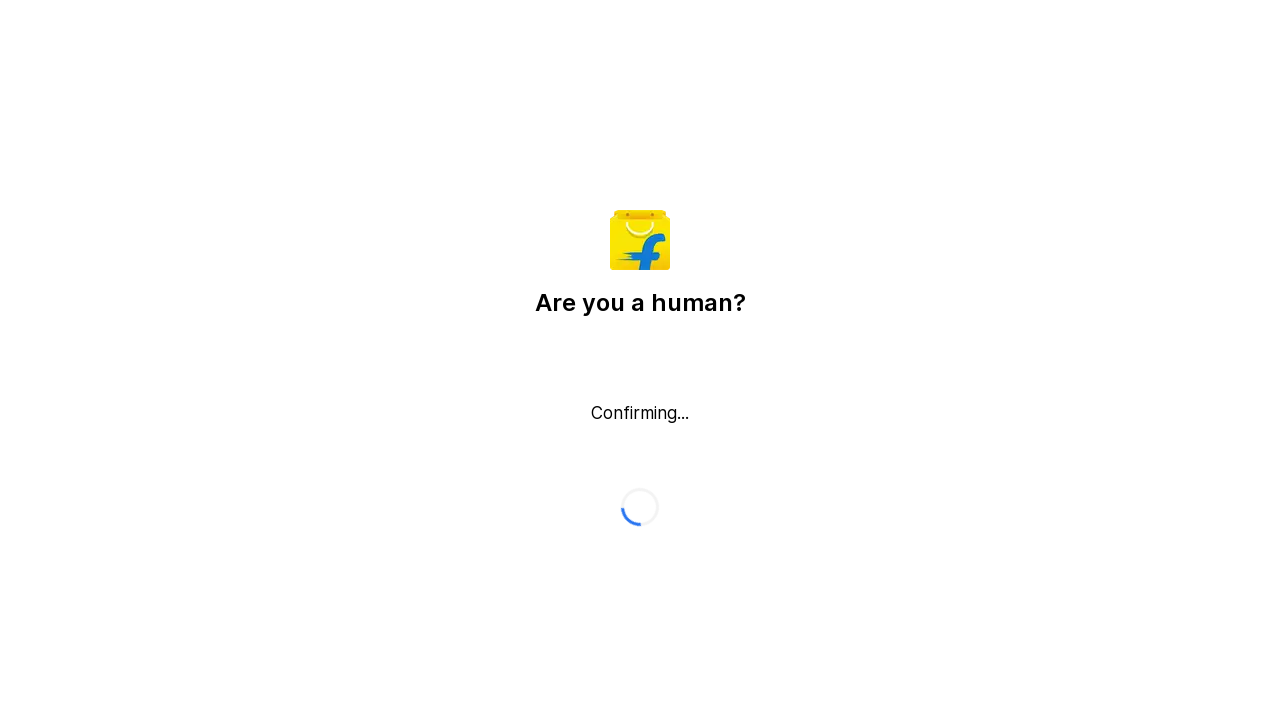

Located the search field element
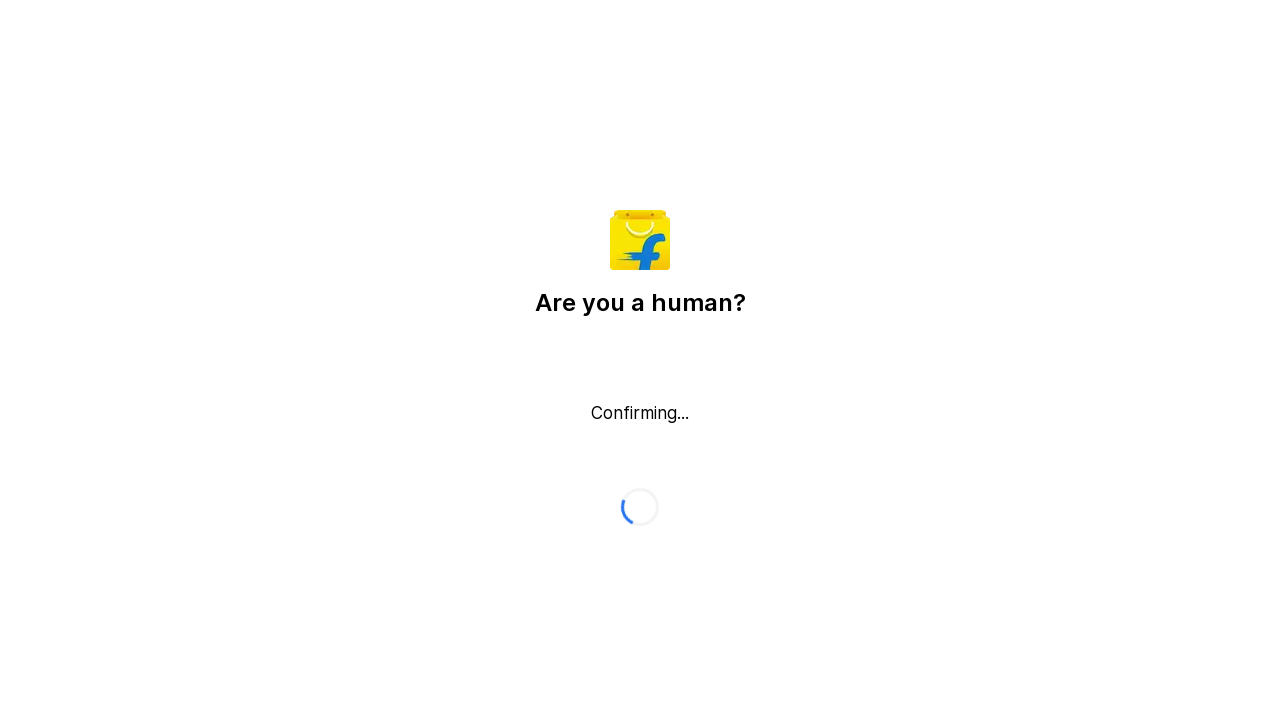

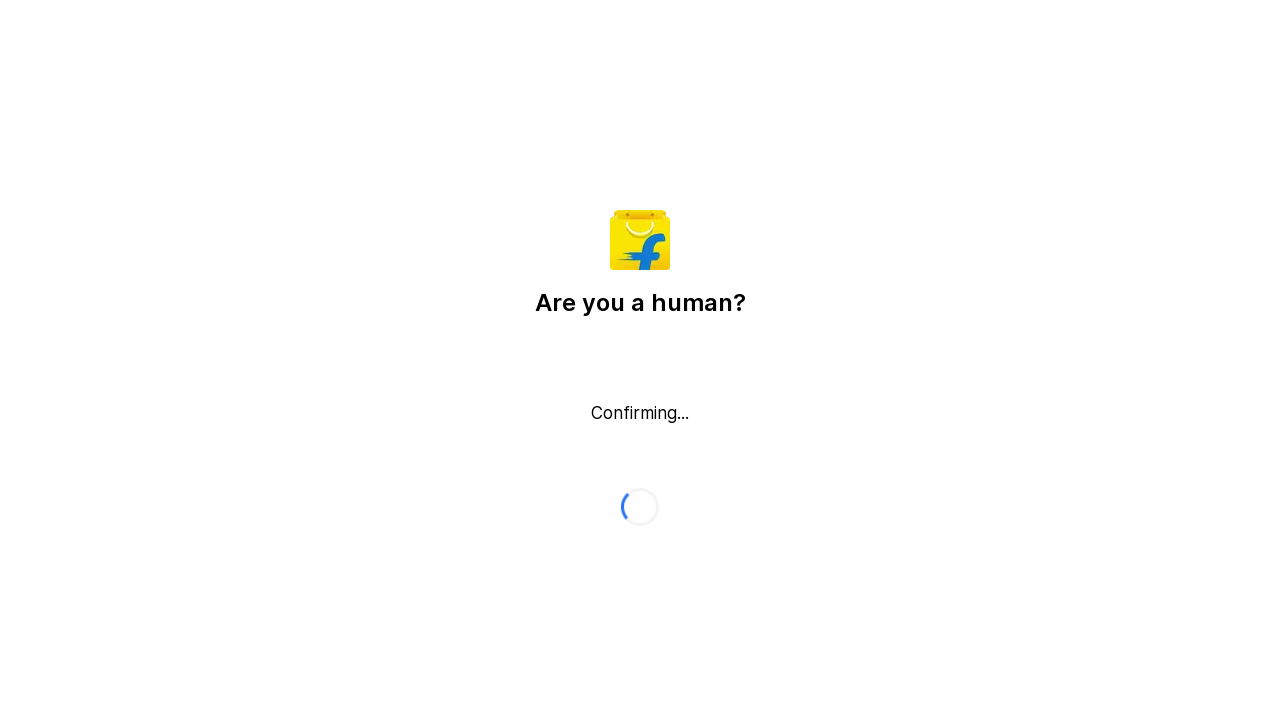